Tests sorting functionality on a product offers table by clicking the first column header, verifying the list is sorted alphabetically, then navigates through pagination to find and display the price of "Rice" item.

Starting URL: https://rahulshettyacademy.com/greenkart/#/offers

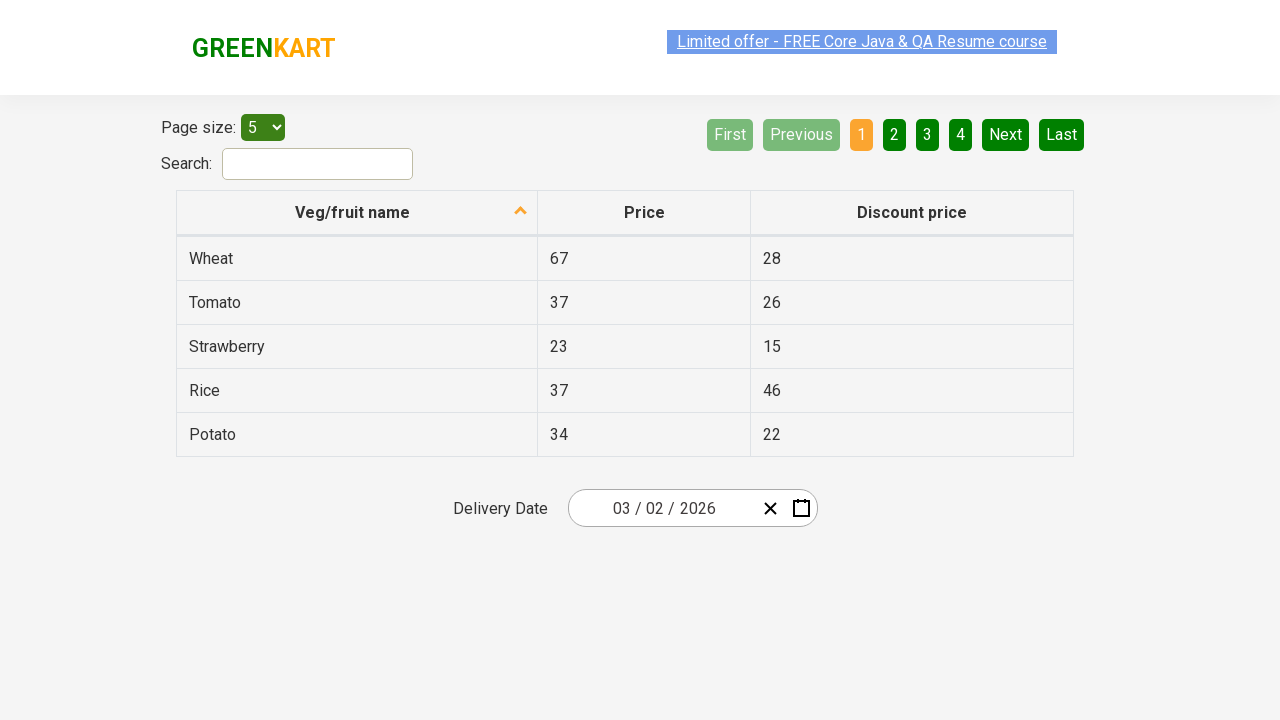

Clicked first column header to sort product offers table at (357, 213) on xpath=//tr/th[1]
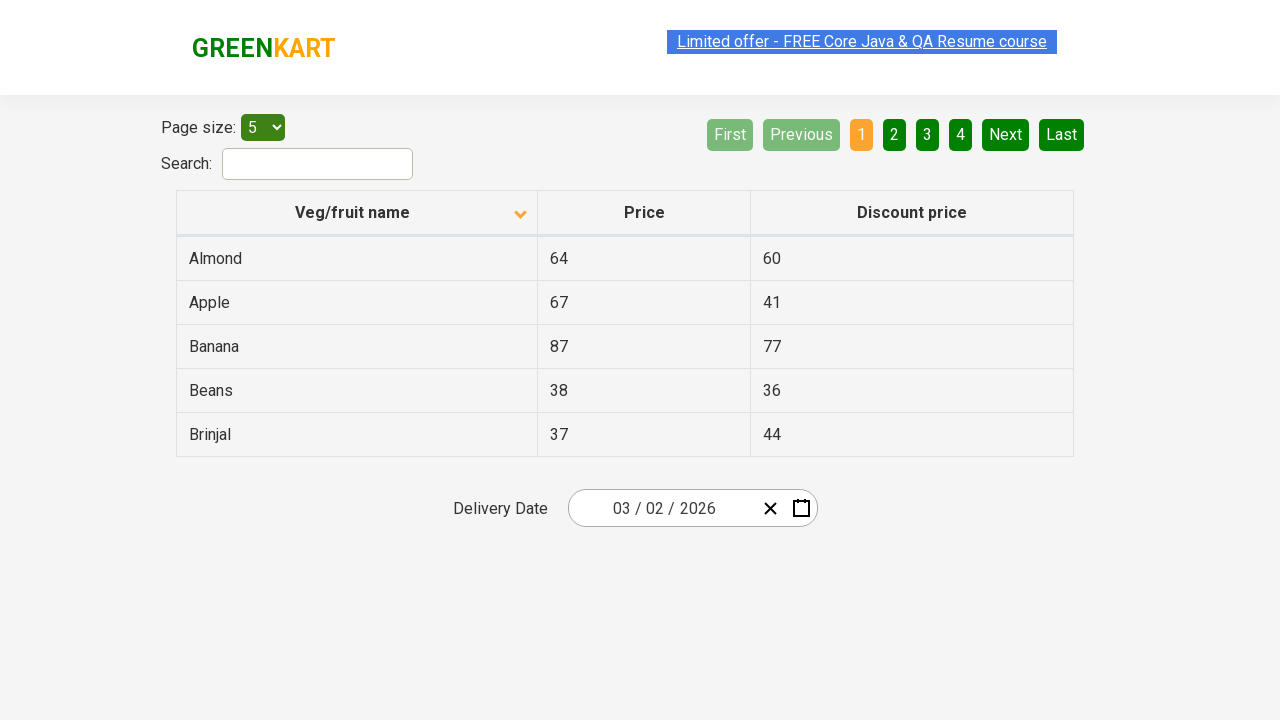

Table loaded and first column cells are visible
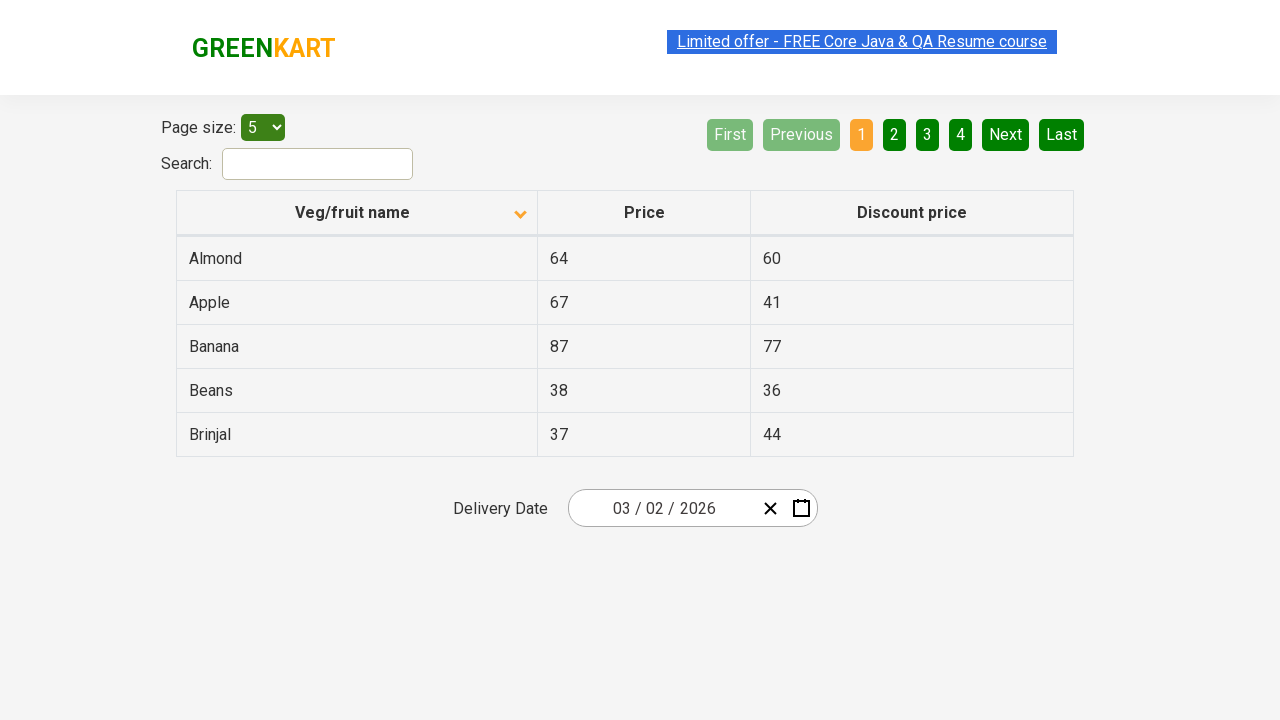

Retrieved all items from first column for verification
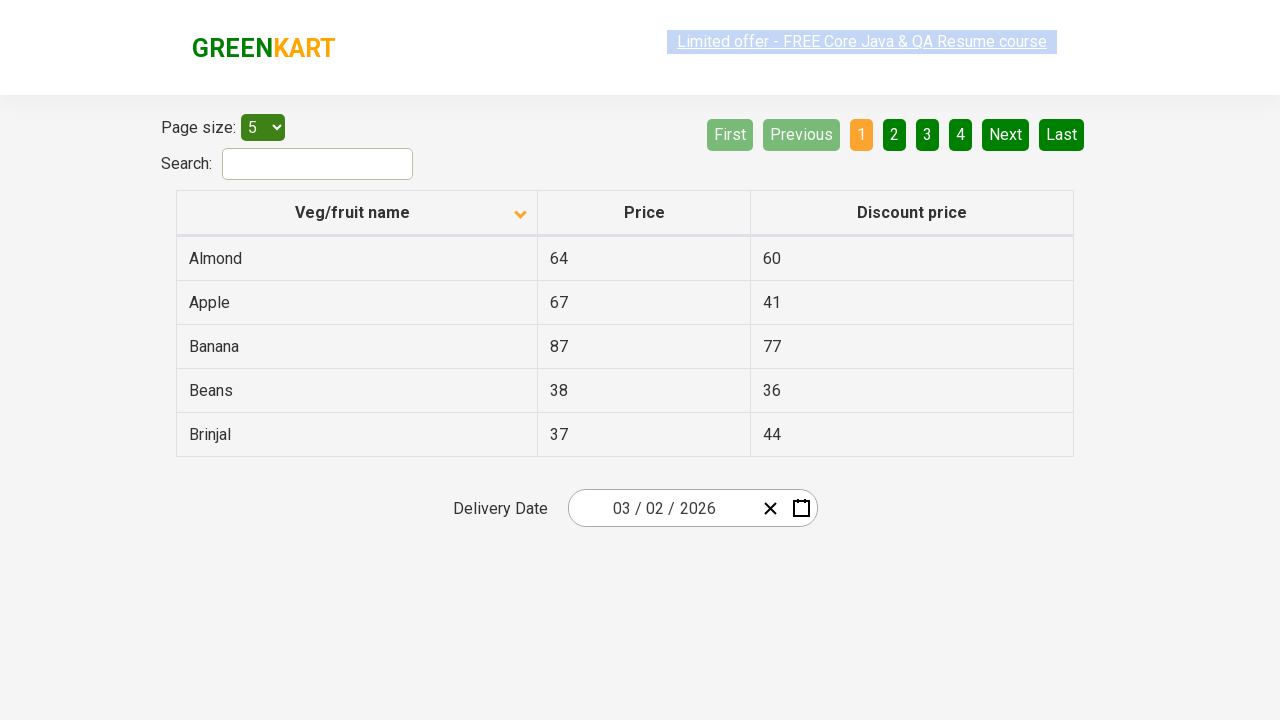

Verified that product list is sorted alphabetically
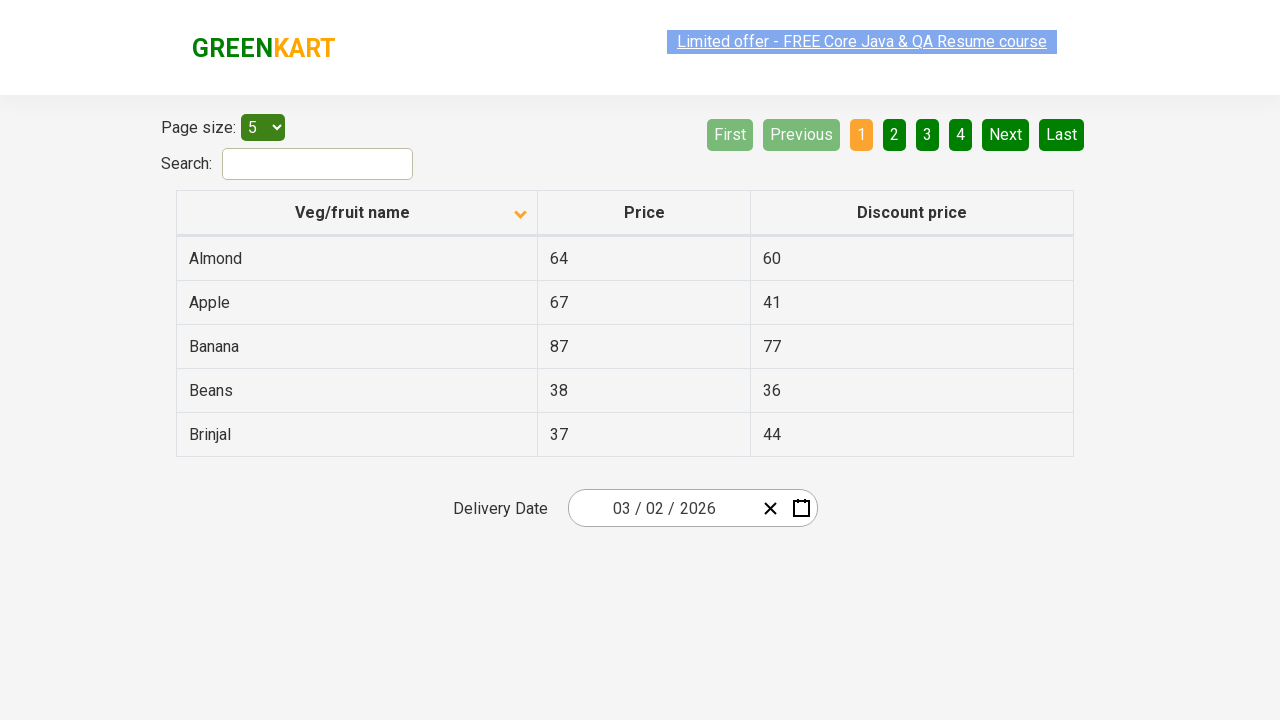

Clicked next page button to continue searching for Rice at (1006, 134) on [aria-label='Next']
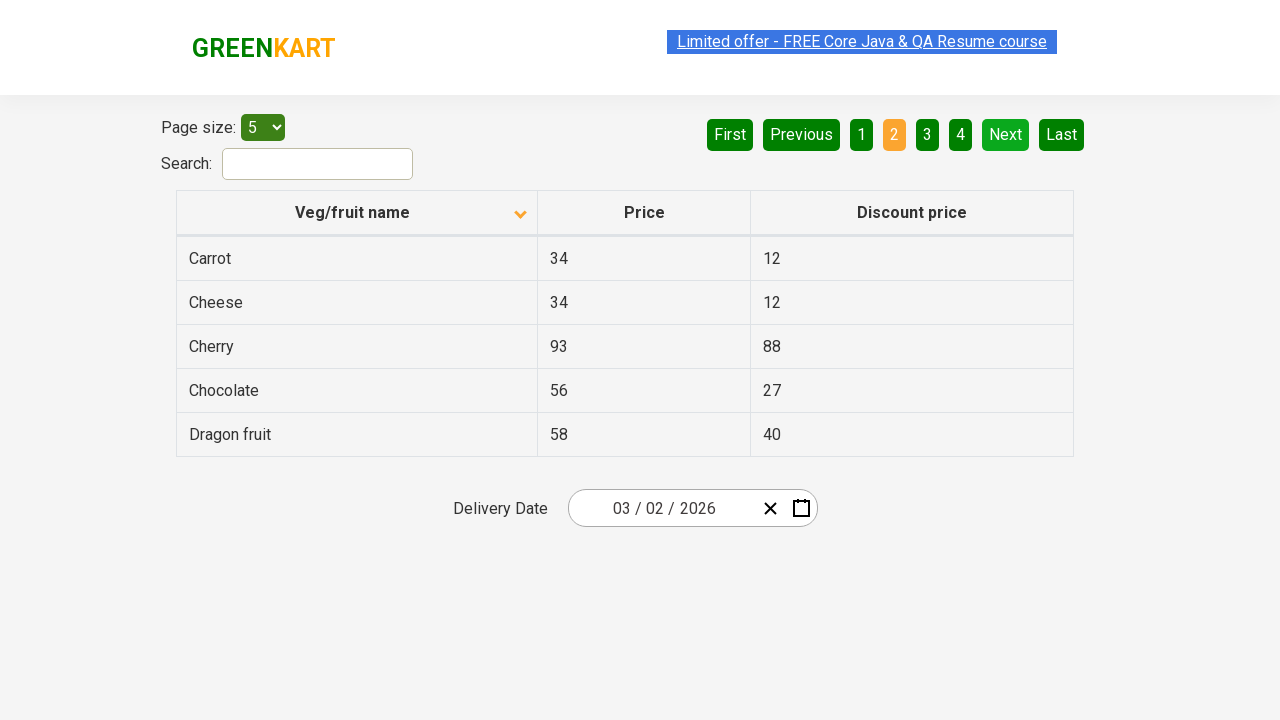

Waited for next page to load
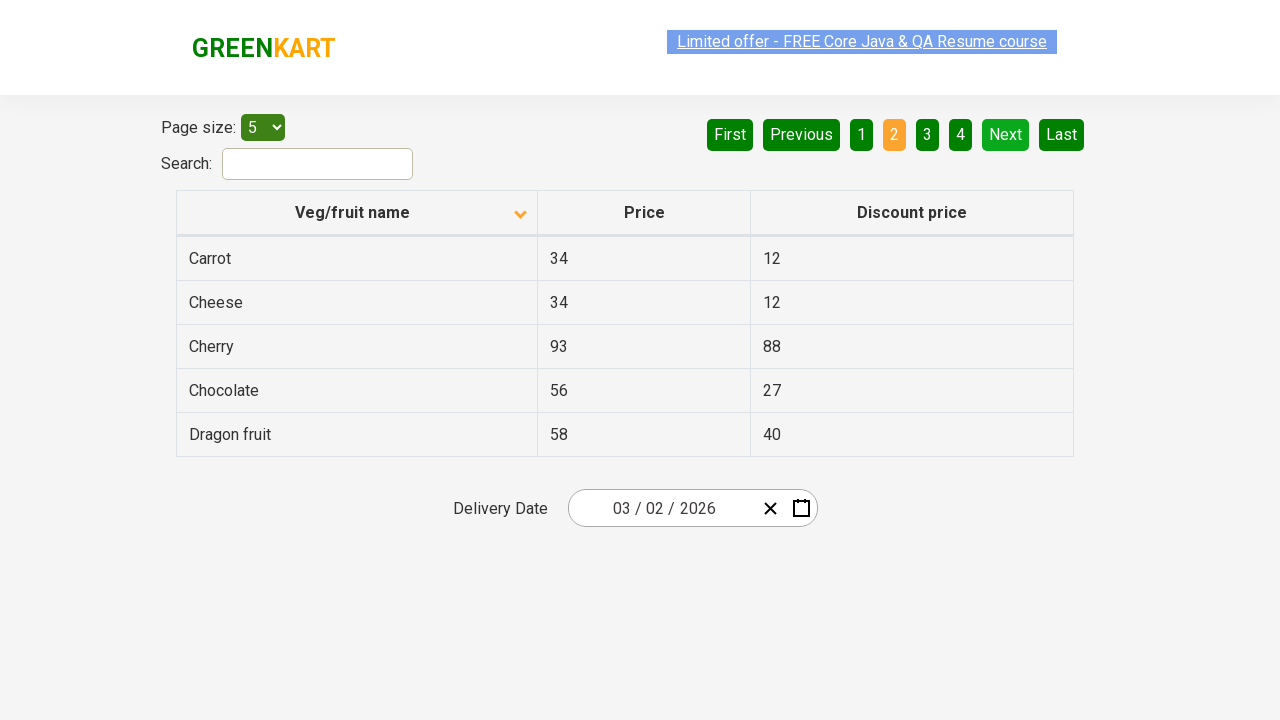

Clicked next page button to continue searching for Rice at (1006, 134) on [aria-label='Next']
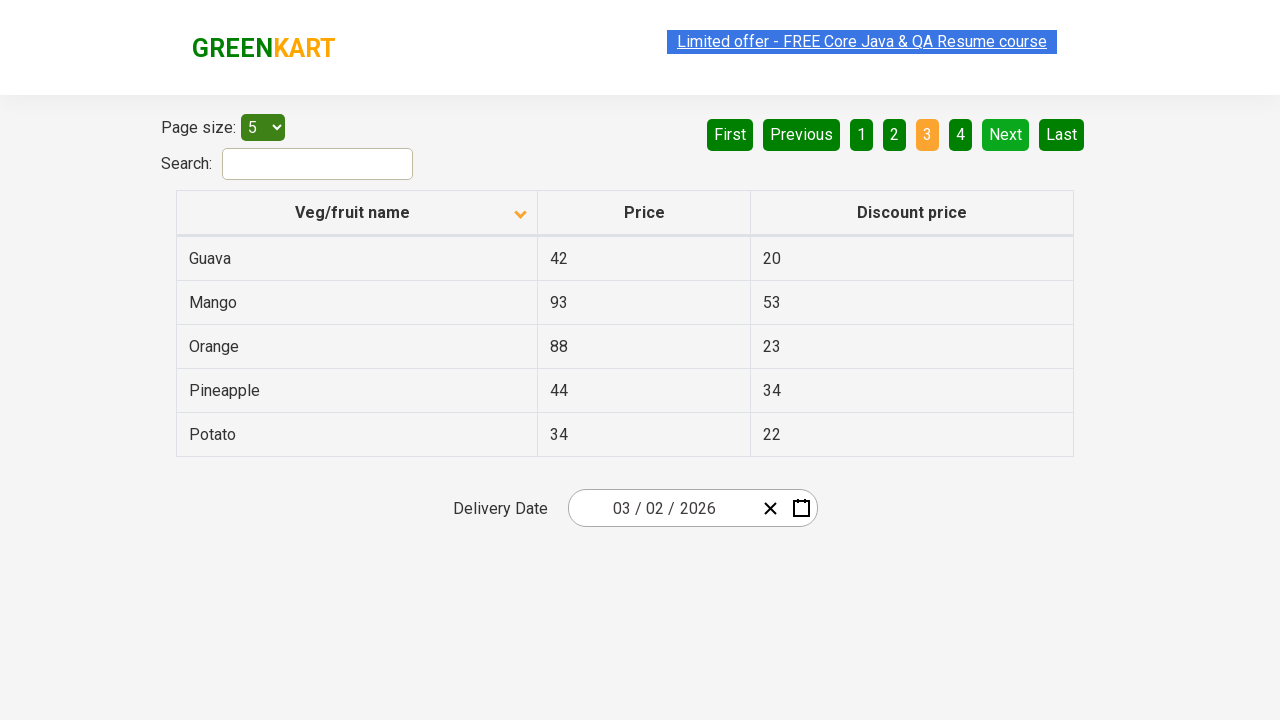

Waited for next page to load
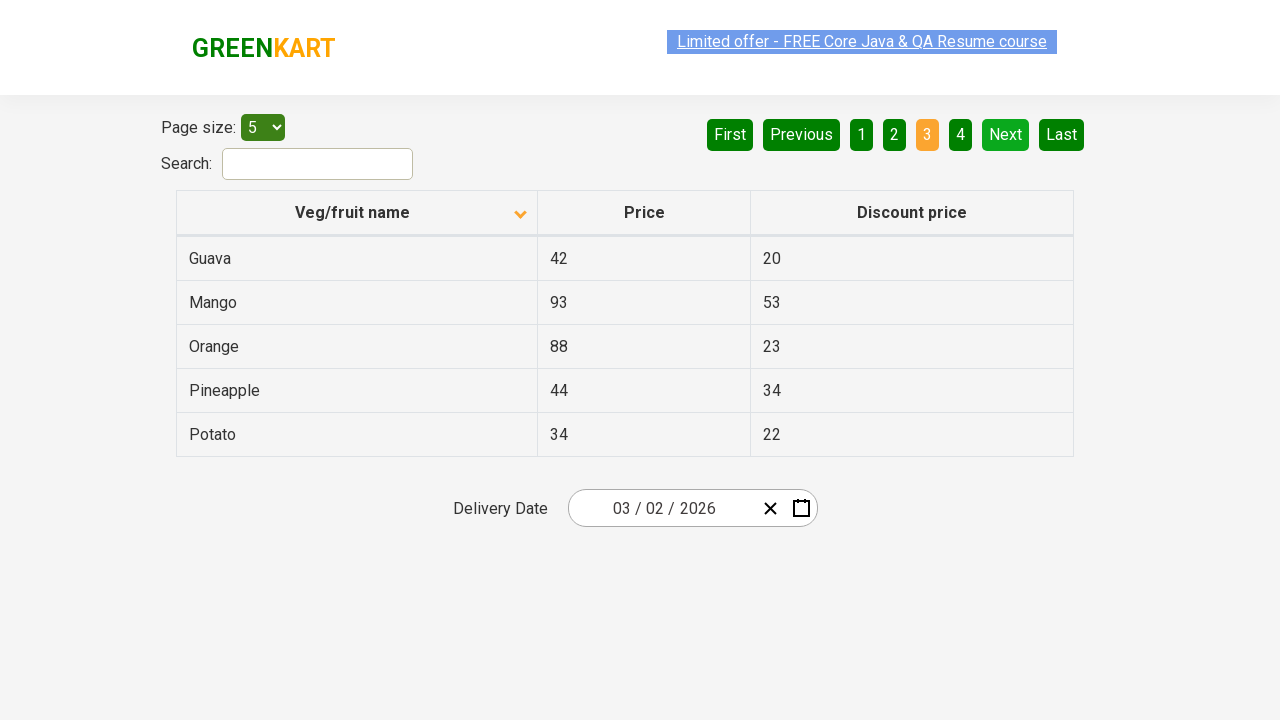

Clicked next page button to continue searching for Rice at (1006, 134) on [aria-label='Next']
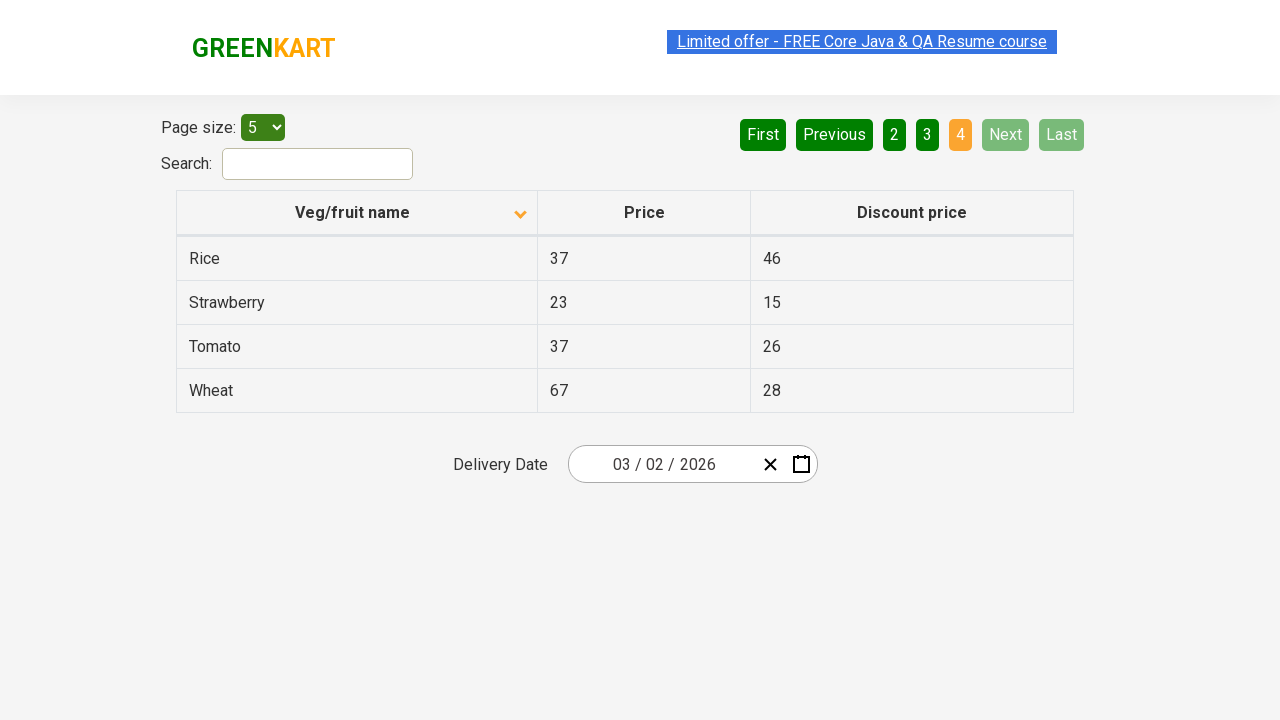

Waited for next page to load
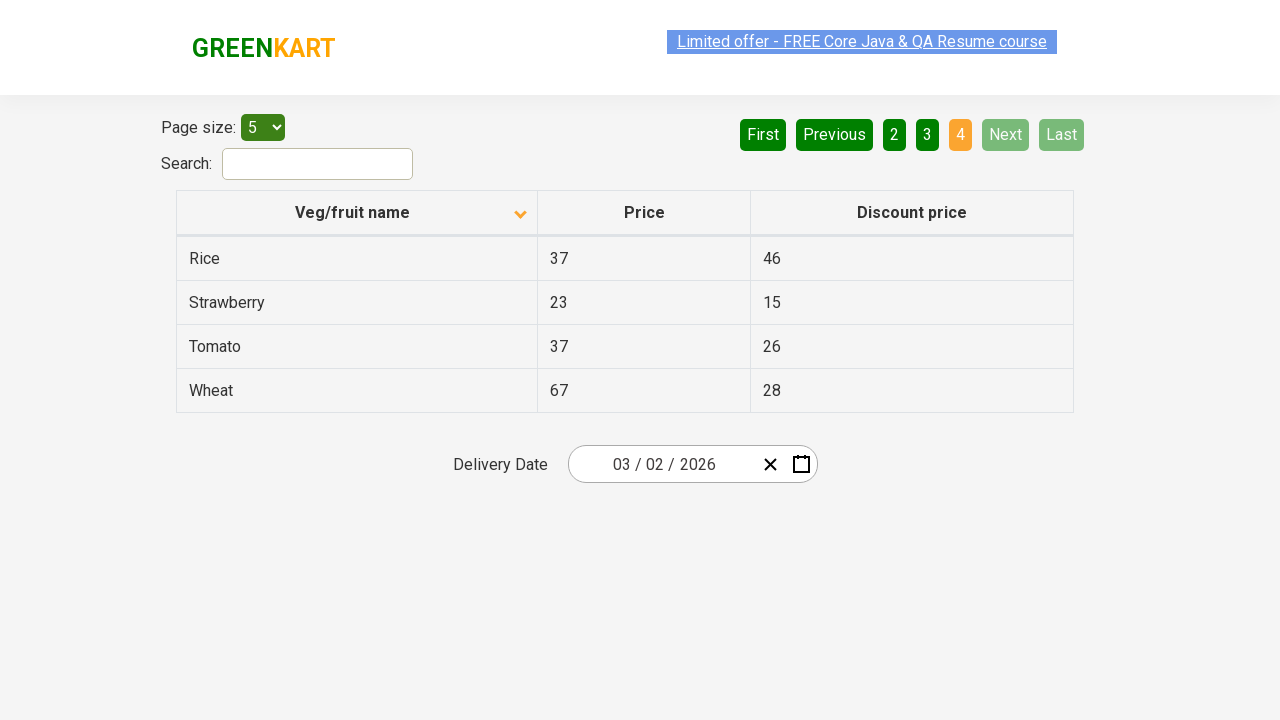

Found Rice item with price: 37
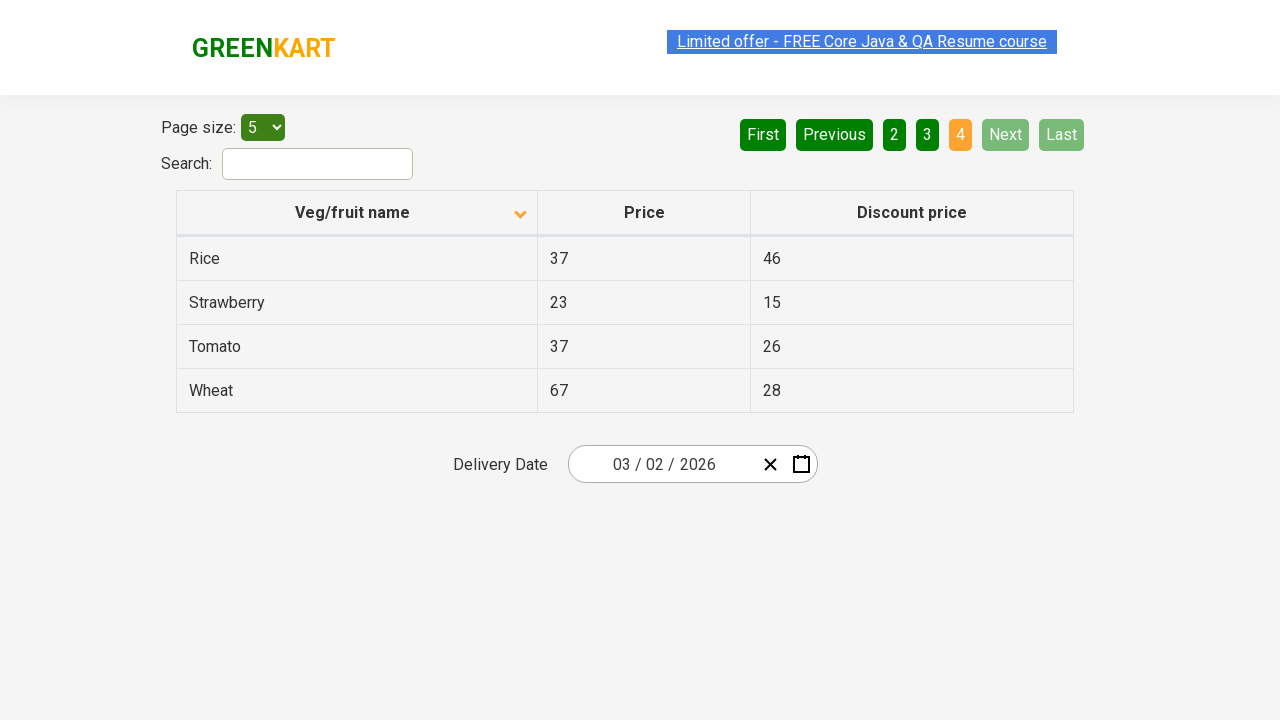

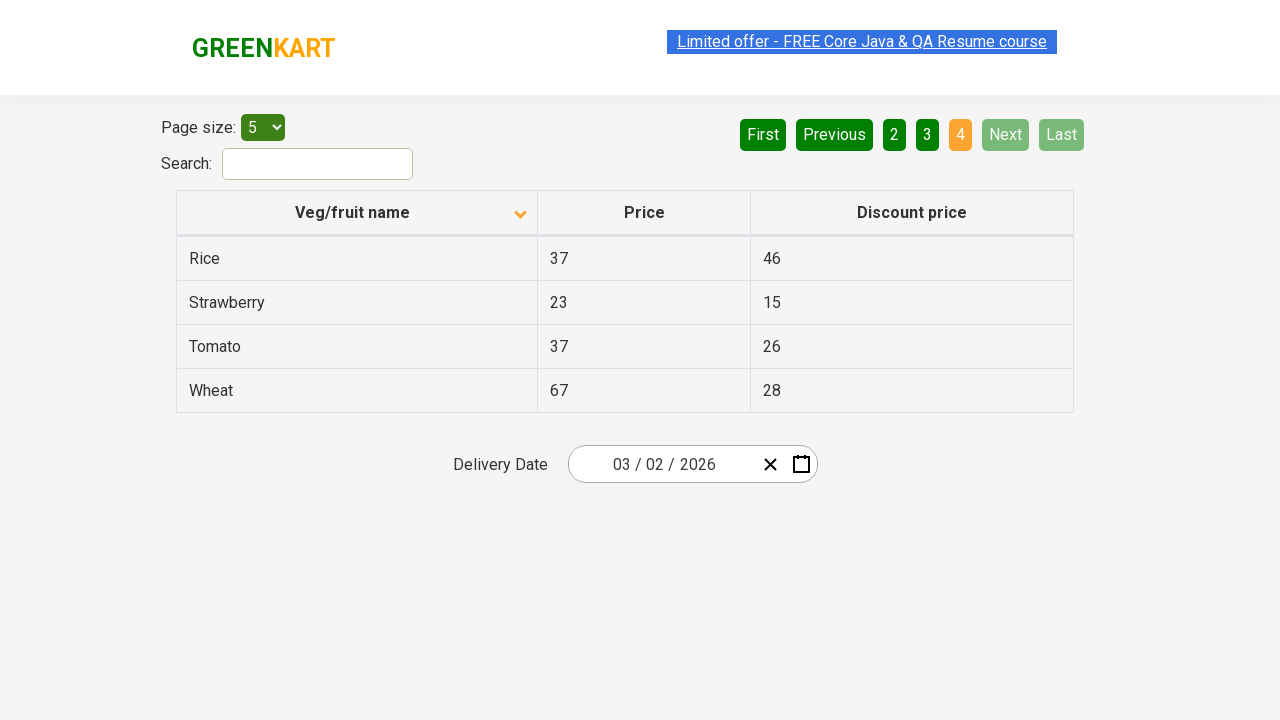